Tests form submission by reading a value from an image element's attribute, performing a mathematical calculation on it, filling in the answer, checking two checkboxes, and submitting the form.

Starting URL: http://suninjuly.github.io/get_attribute.html

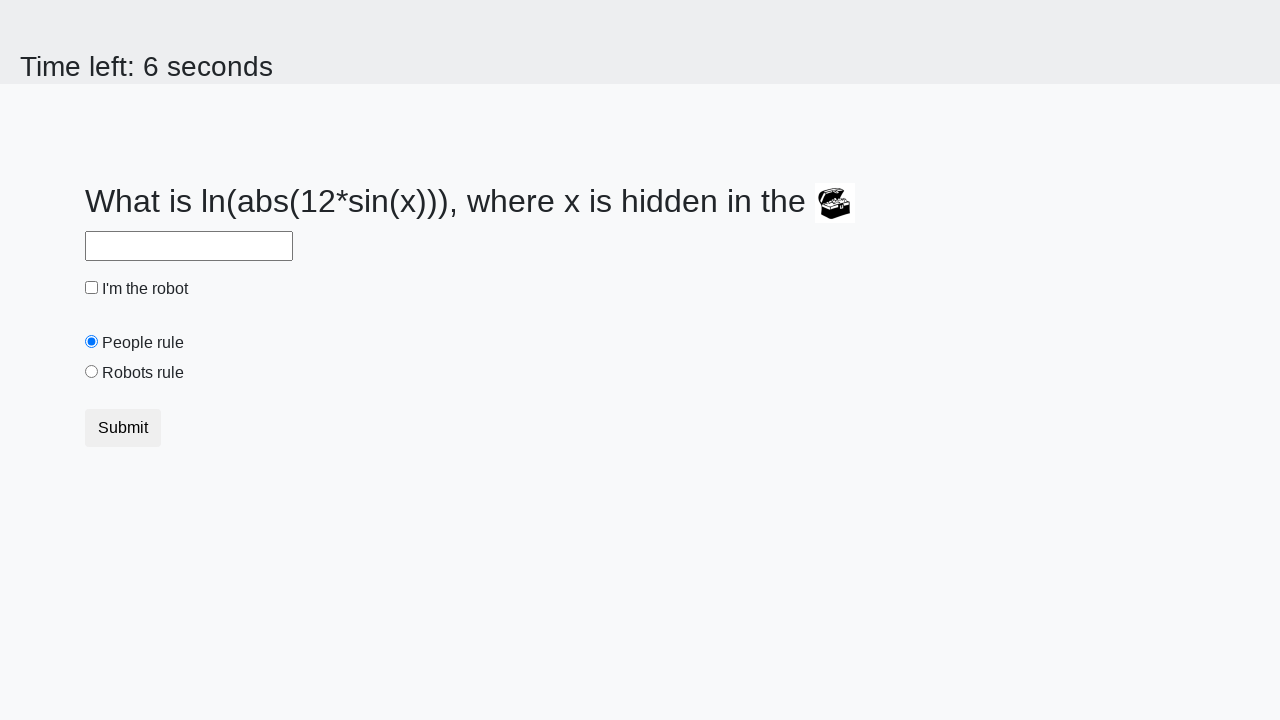

Retrieved 'valuex' attribute from treasure chest image element
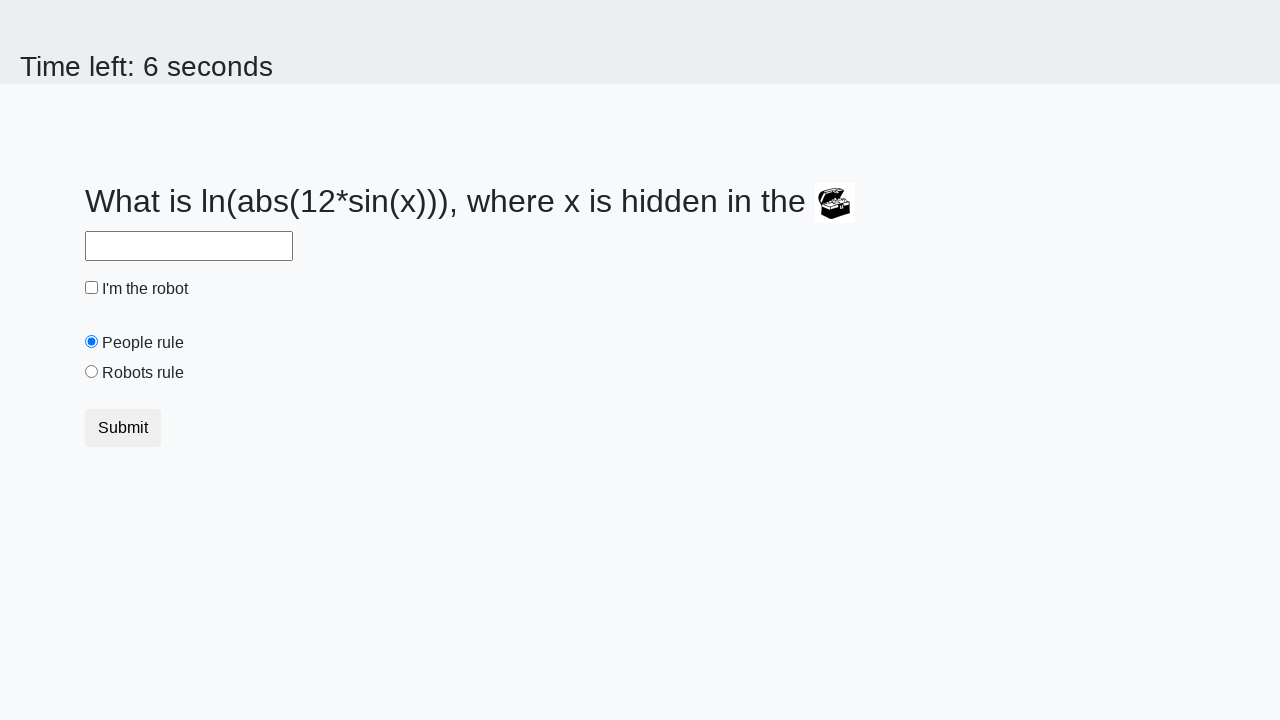

Calculated answer using formula log(abs(12*sin(691))) = 0.5865699361066962
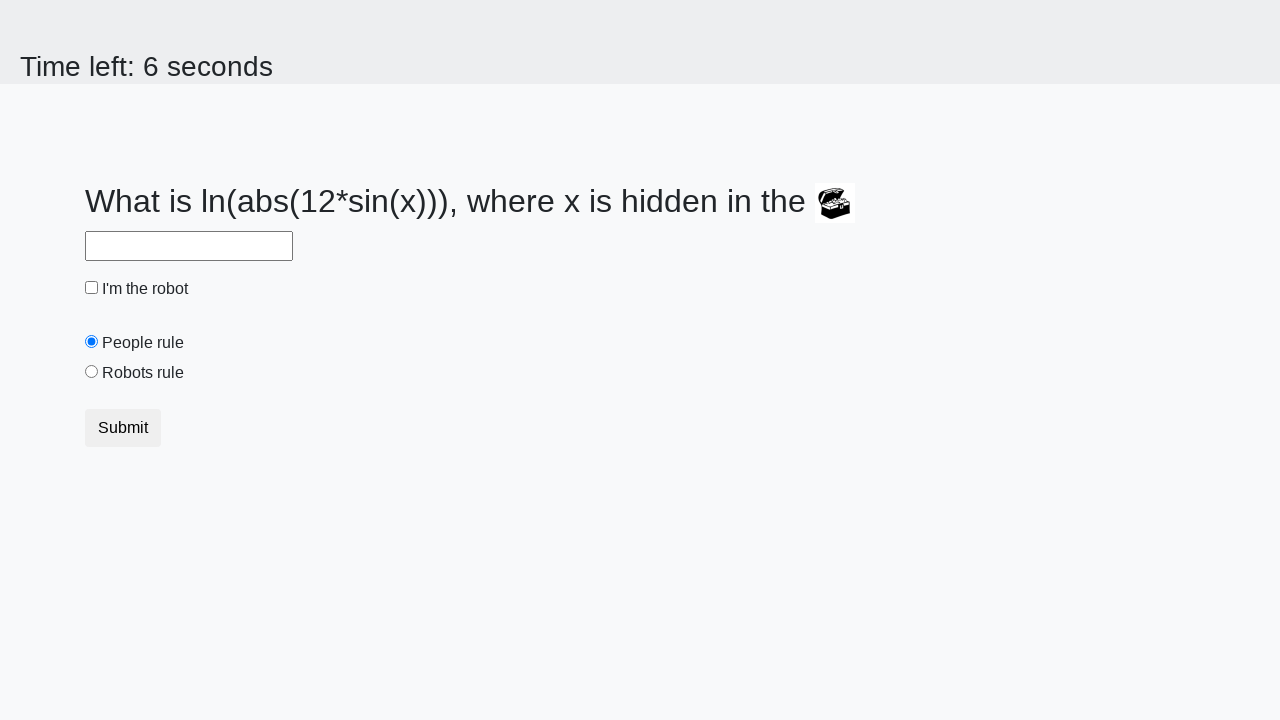

Filled answer field with calculated value: 0.5865699361066962 on #answer
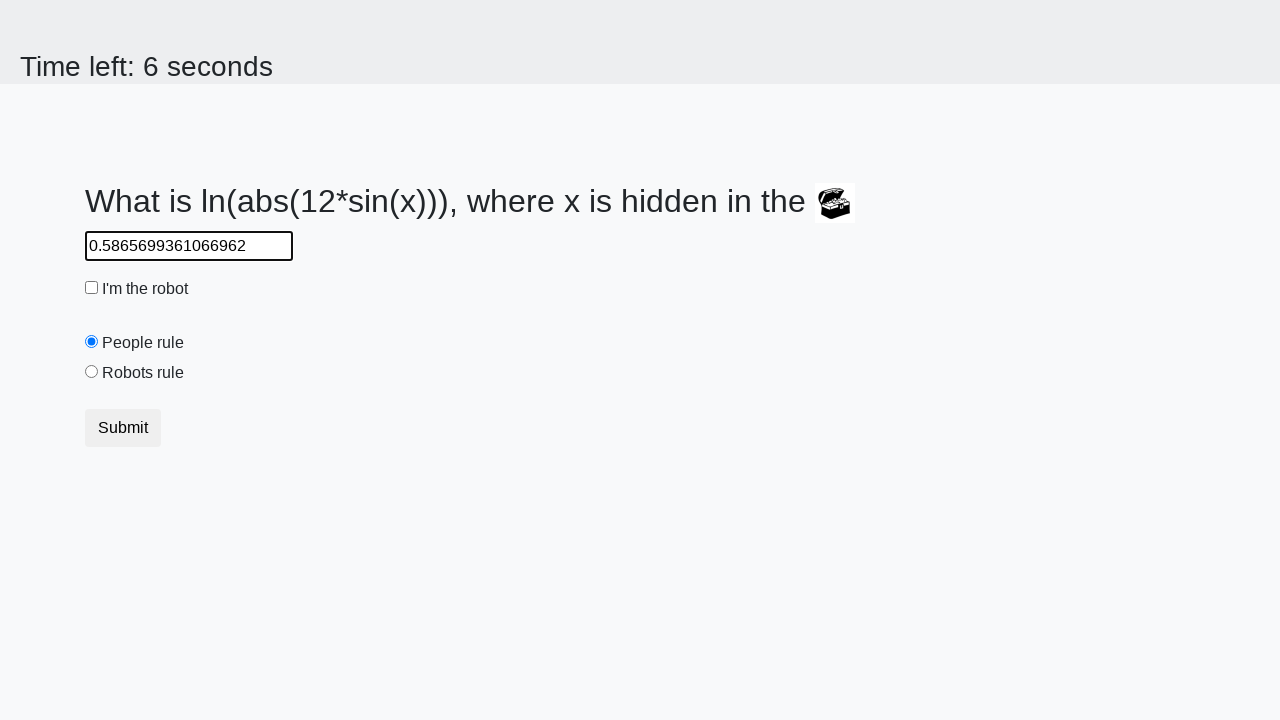

Clicked the robot checkbox at (92, 288) on #robotCheckbox
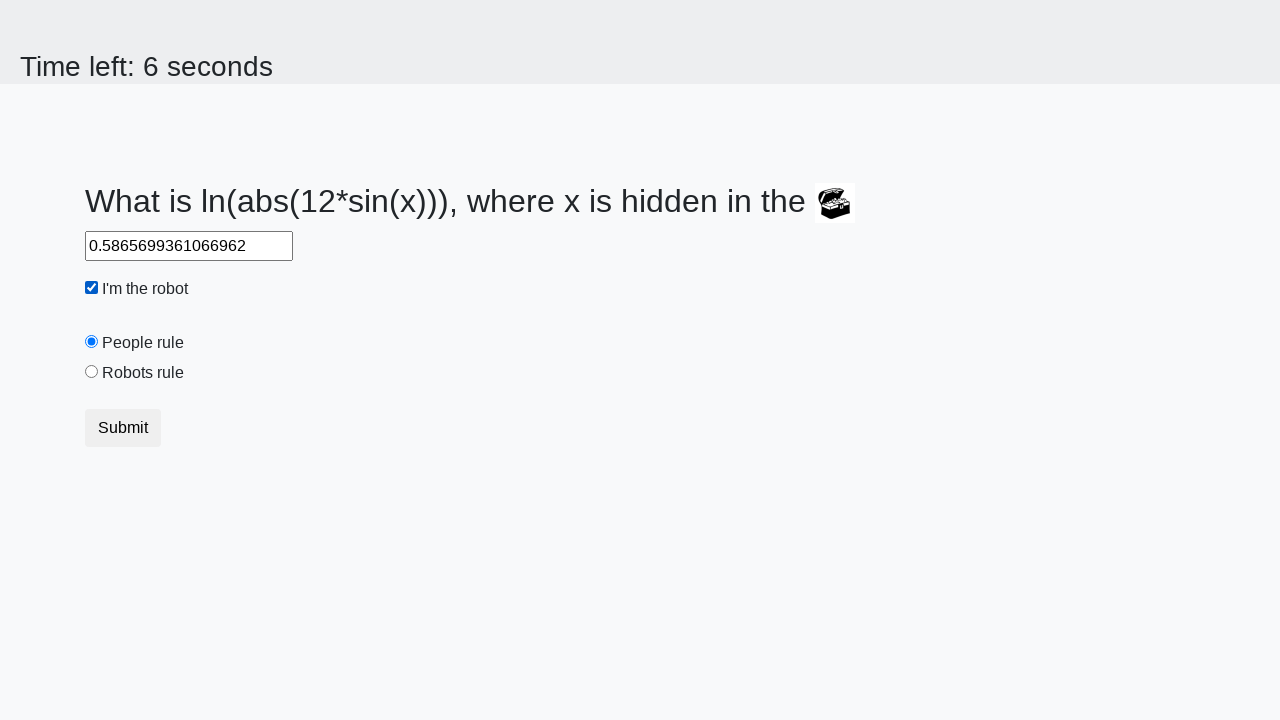

Clicked the robots rule checkbox at (92, 372) on #robotsRule
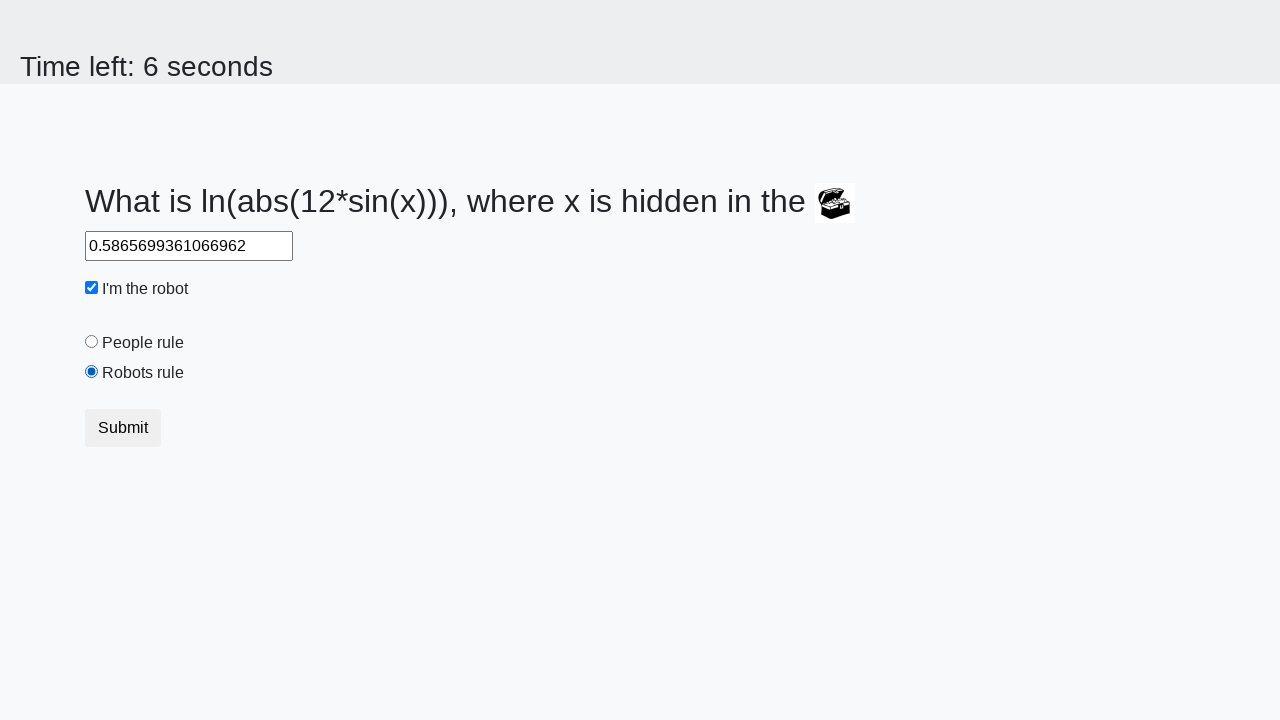

Clicked the submit button to complete form submission at (123, 428) on .btn.btn-default
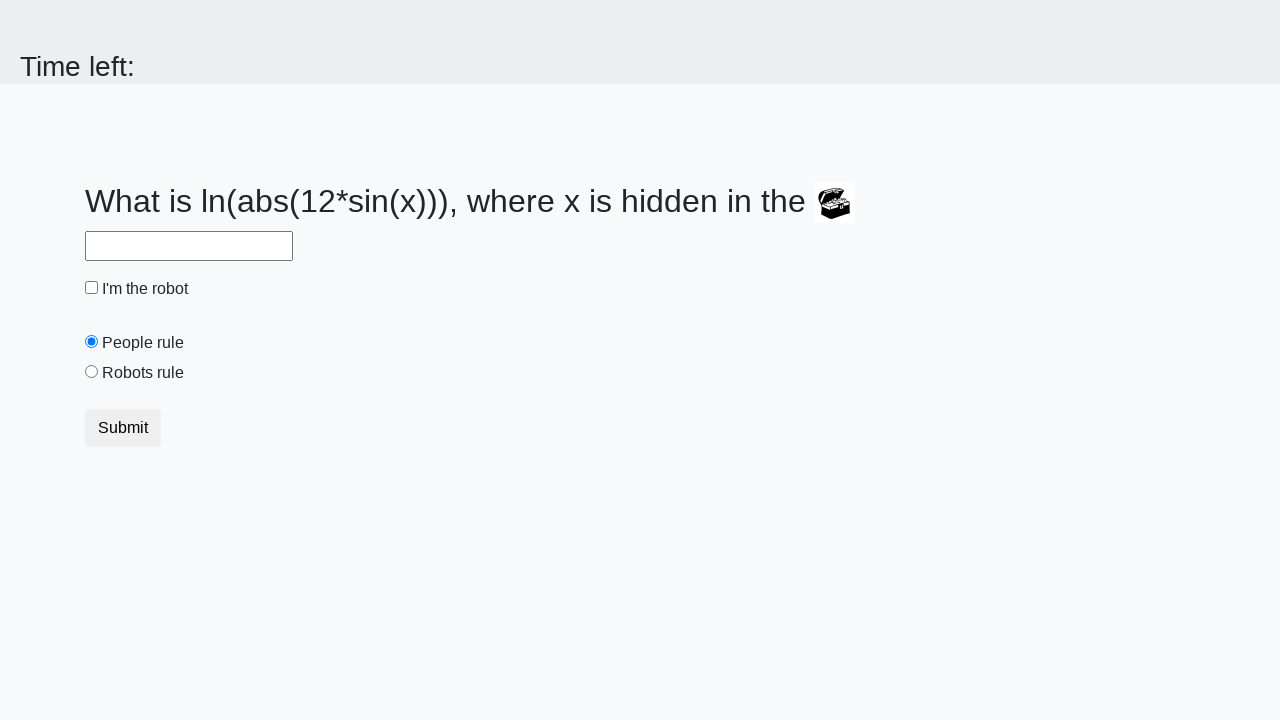

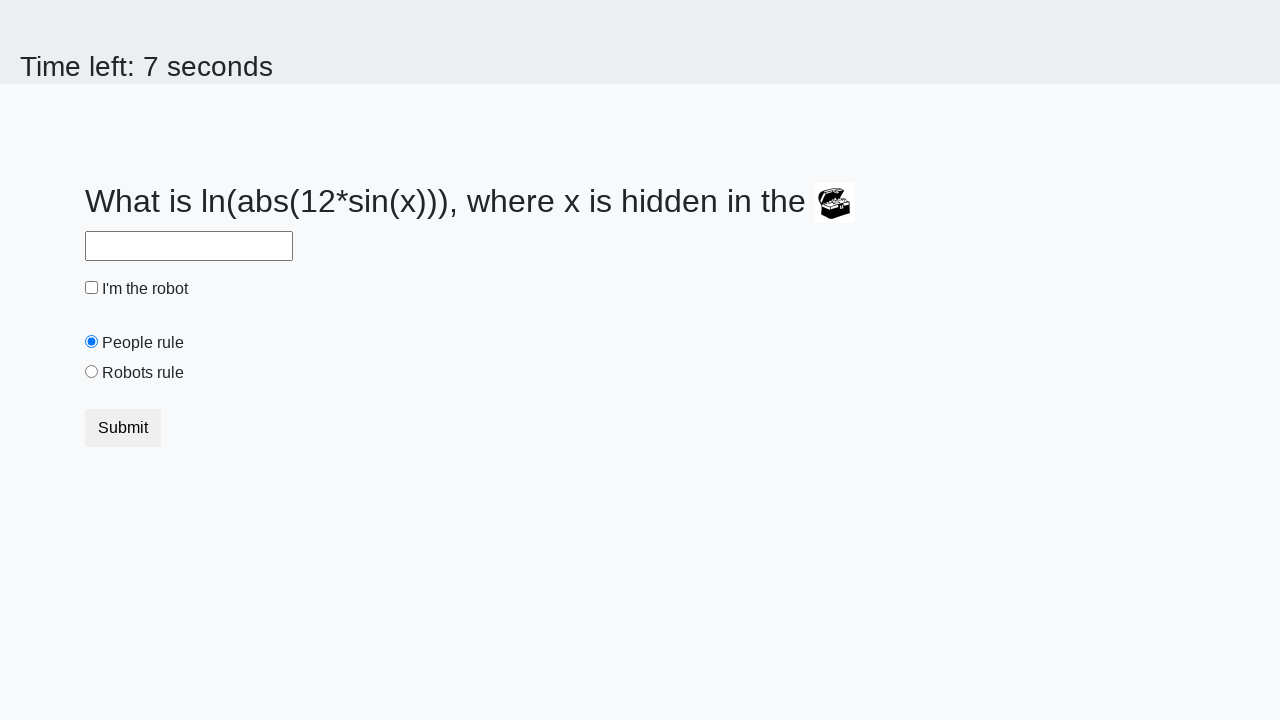